Navigates to a 36kr author profile page, waits for the article feed to load, then scrolls down and clicks the "load more" button multiple times to load additional content.

Starting URL: https://36kr.com/user/574825230

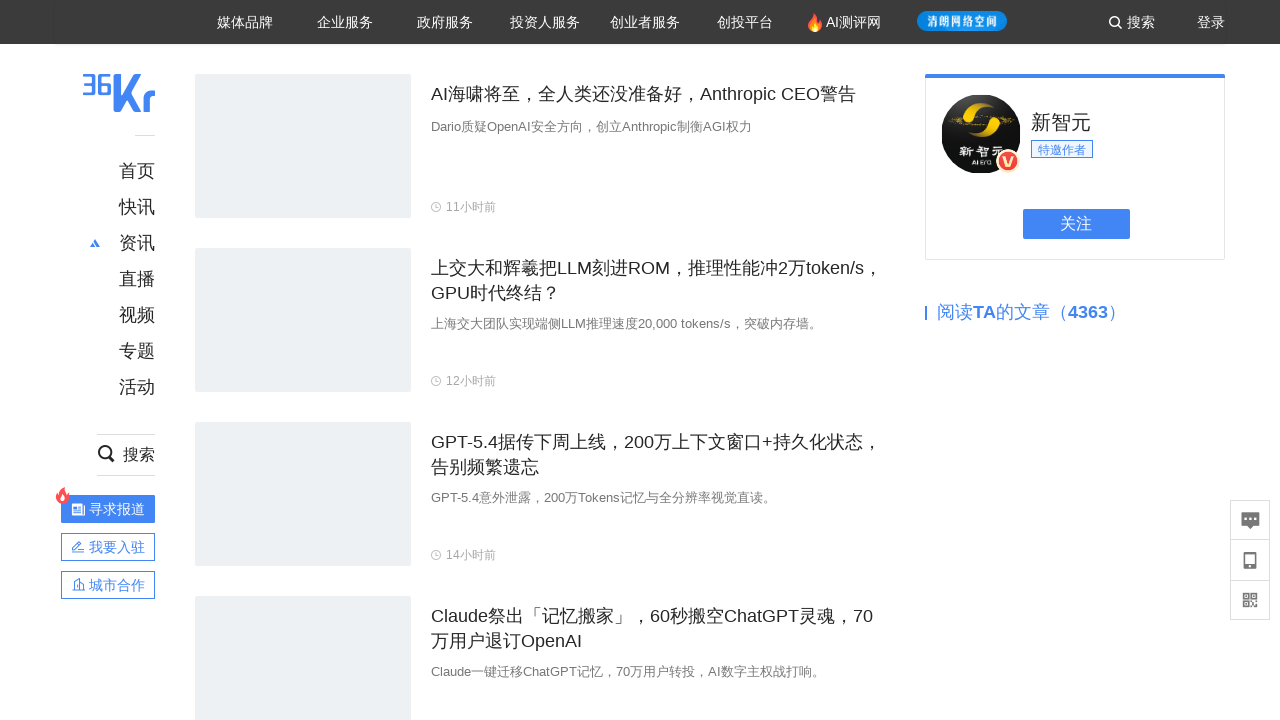

Waited for author detail flow container to load
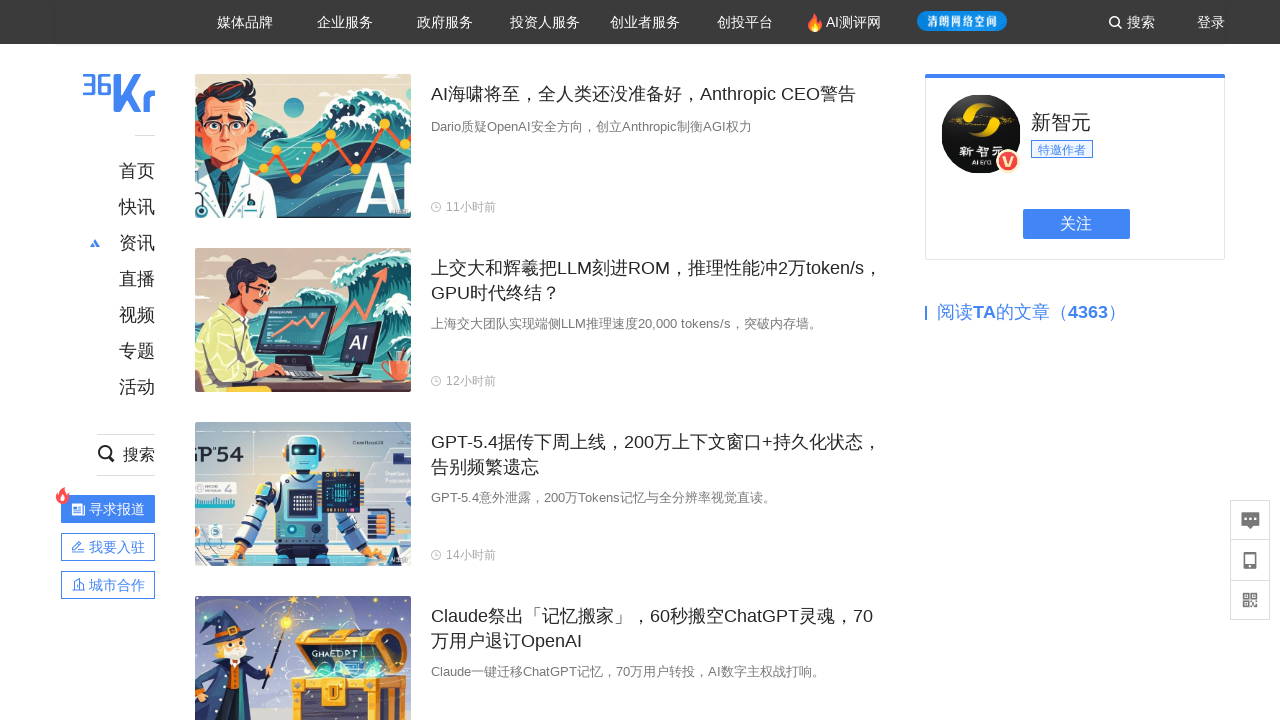

Scrolled load more button into view (iteration 1/5)
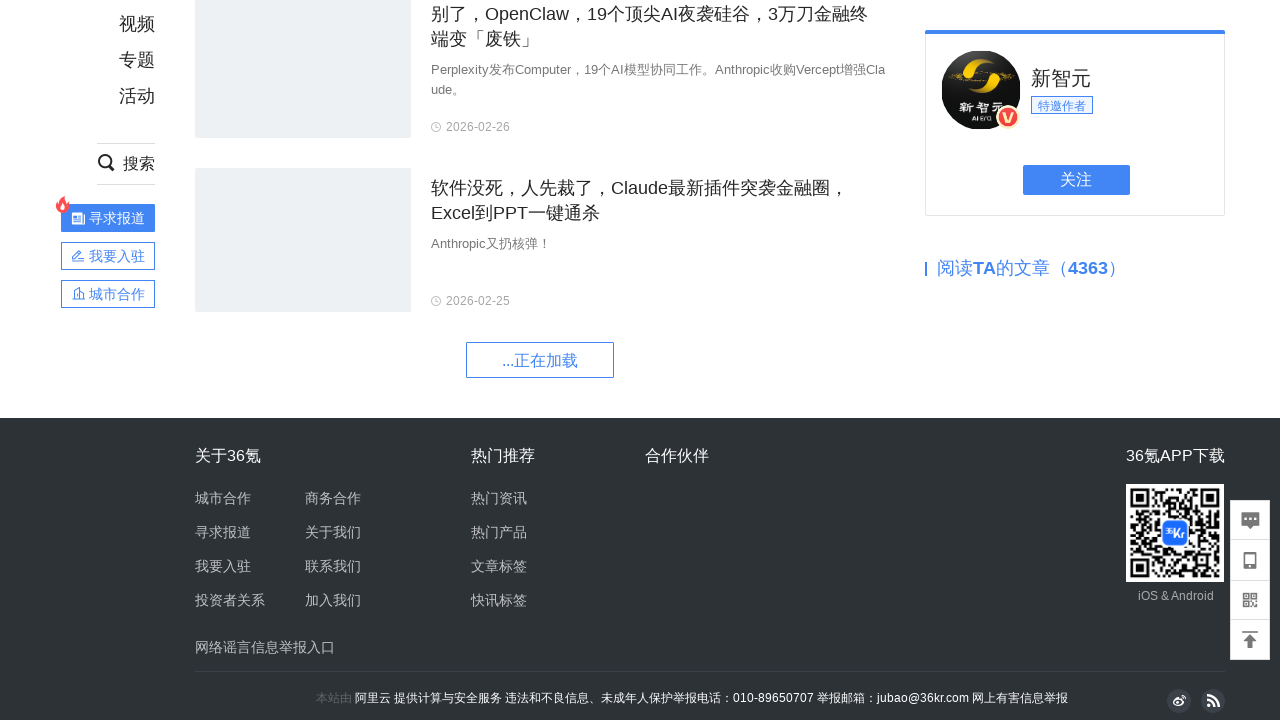

Clicked load more button (iteration 1/5) at (540, 327) on .kr-loading-more-button
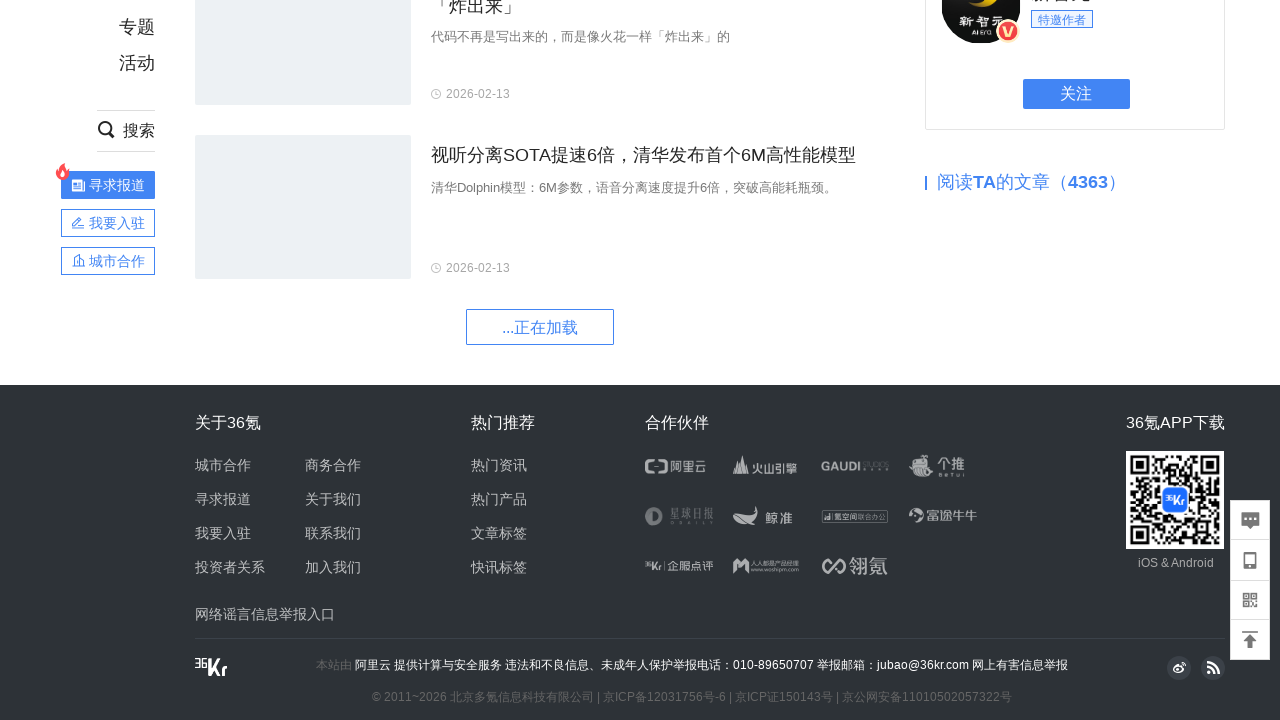

Waited 1 second for new content to load
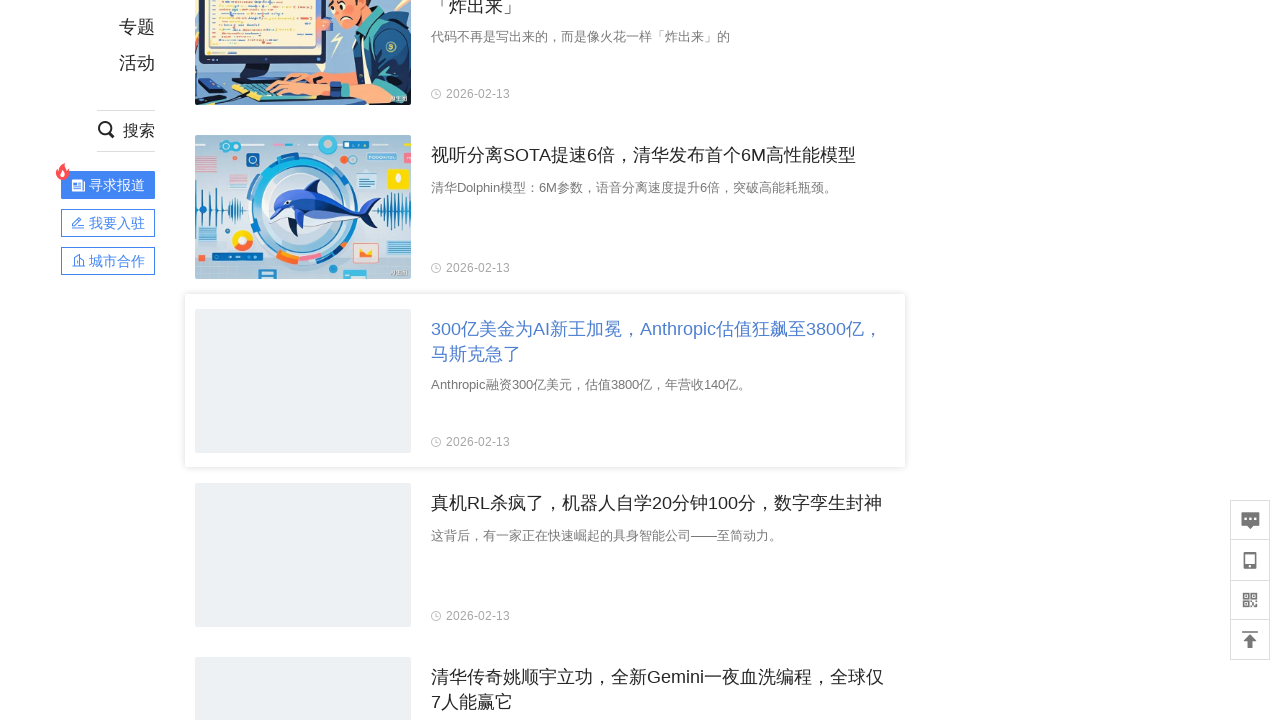

Scrolled load more button into view (iteration 2/5)
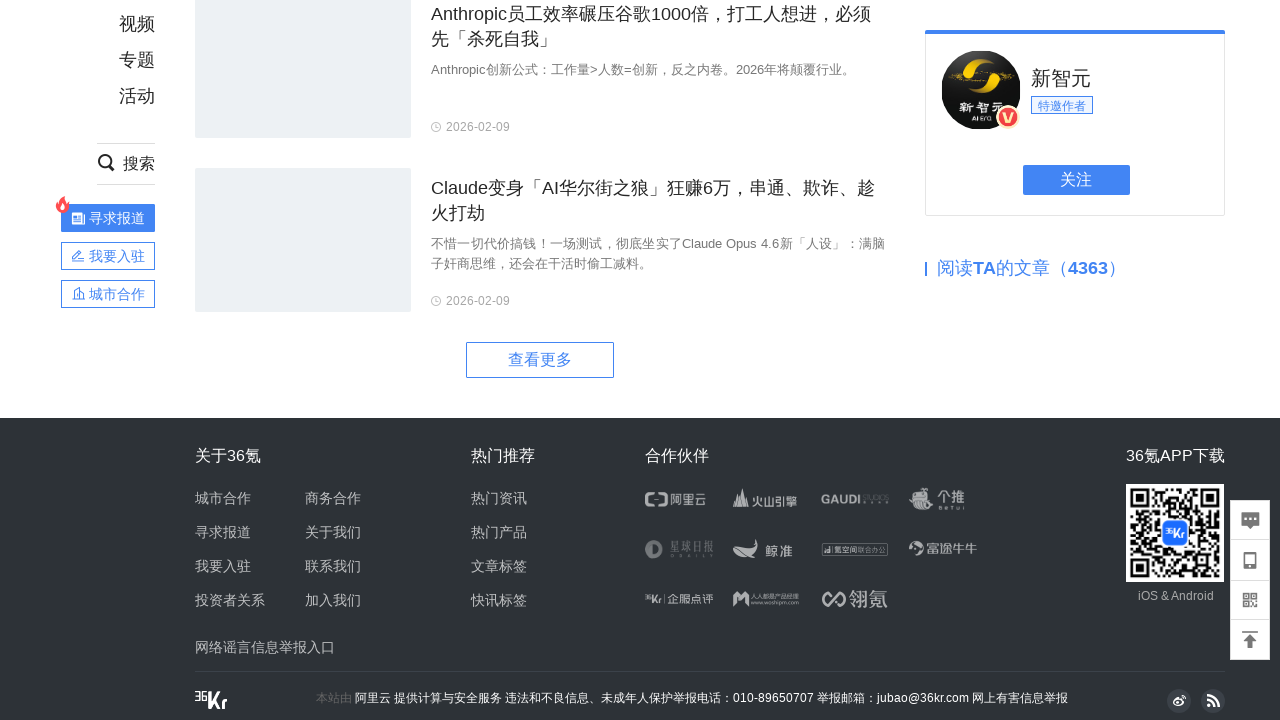

Clicked load more button (iteration 2/5) at (540, 360) on .kr-loading-more-button
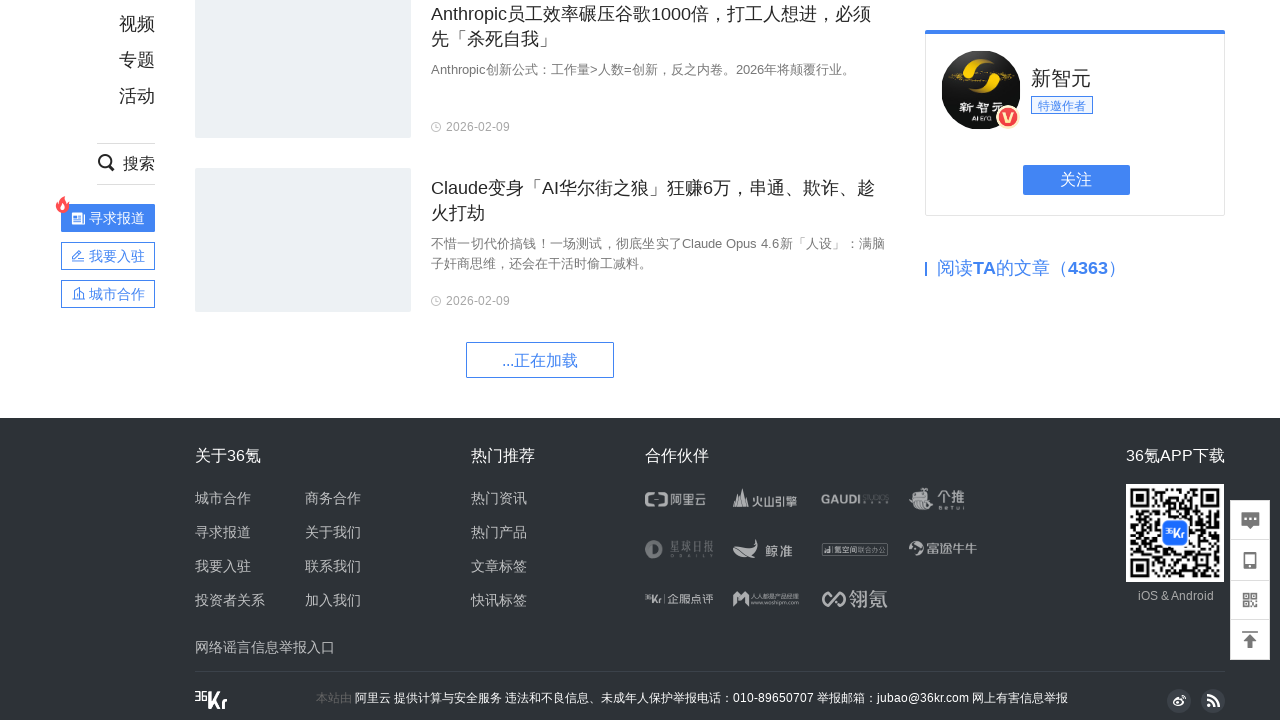

Waited 1 second for new content to load
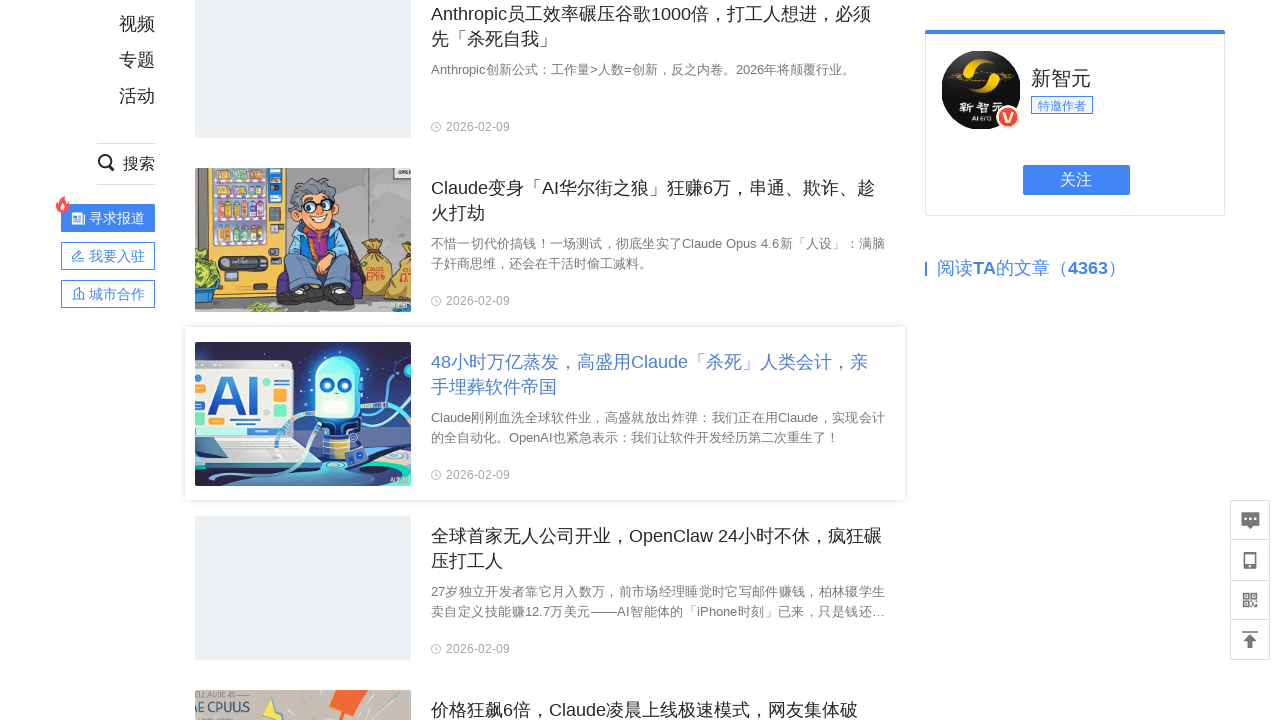

Scrolled load more button into view (iteration 3/5)
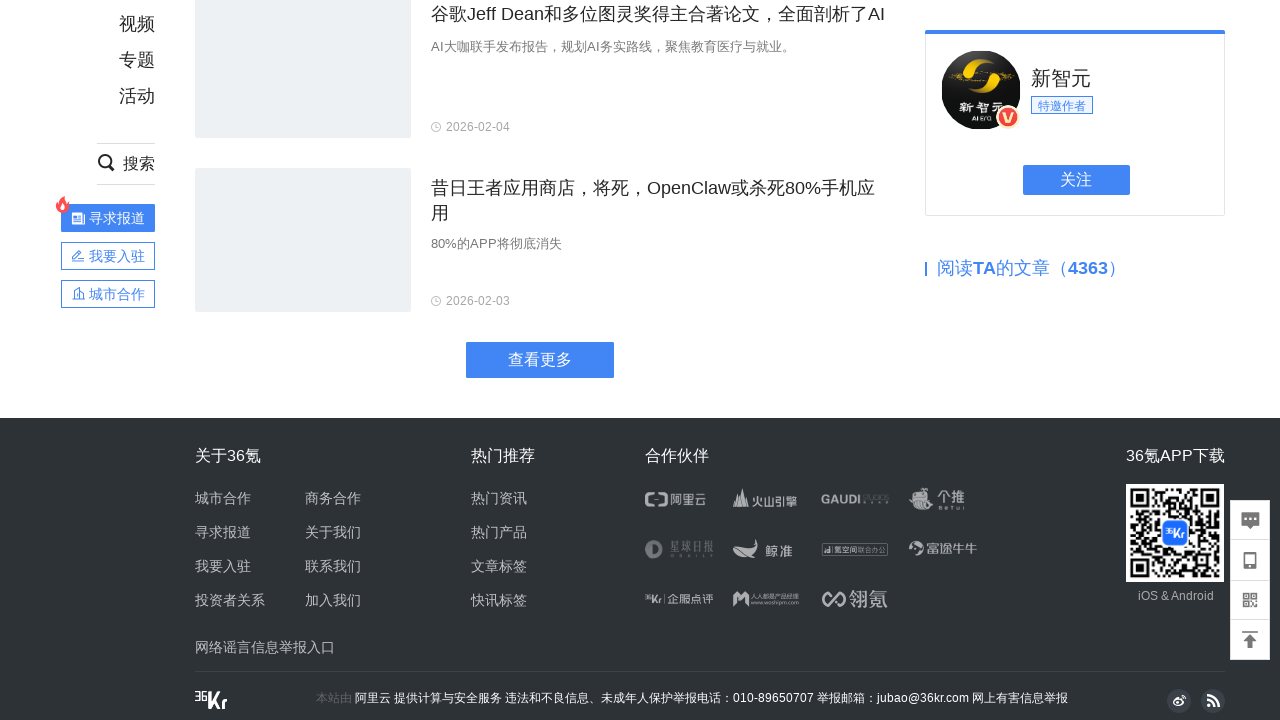

Clicked load more button (iteration 3/5) at (540, 360) on .kr-loading-more-button
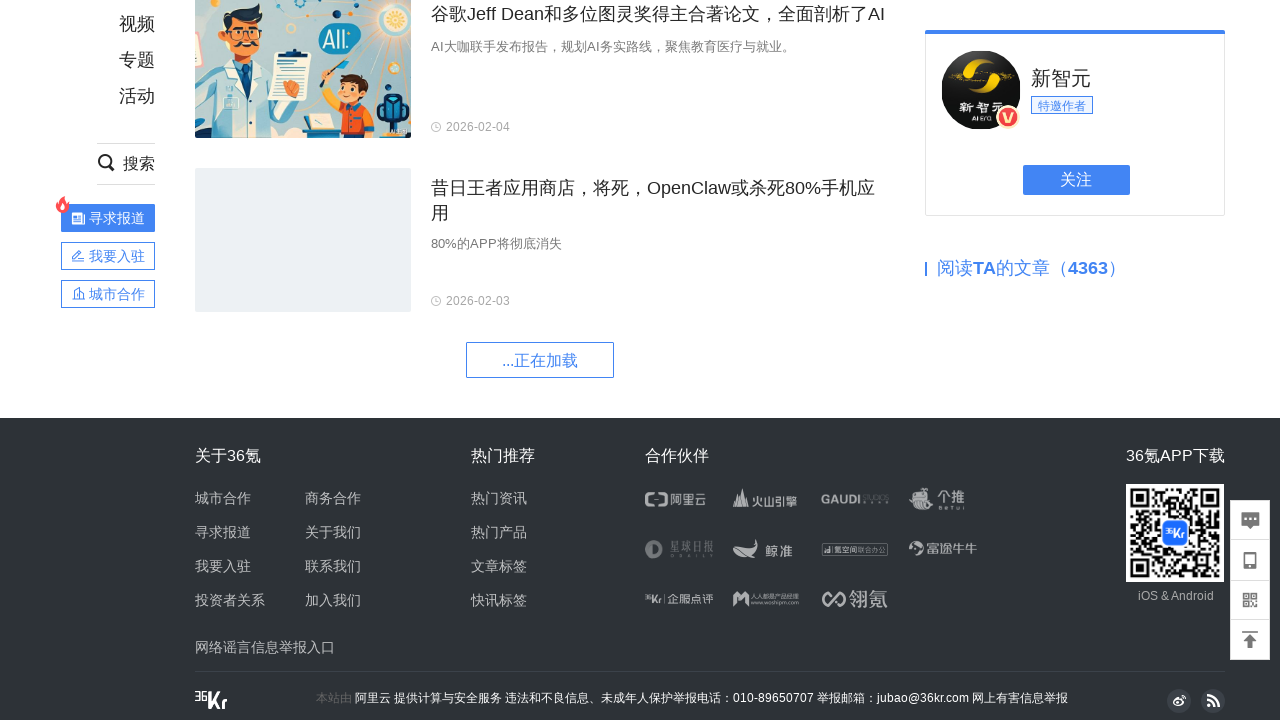

Waited 1 second for new content to load
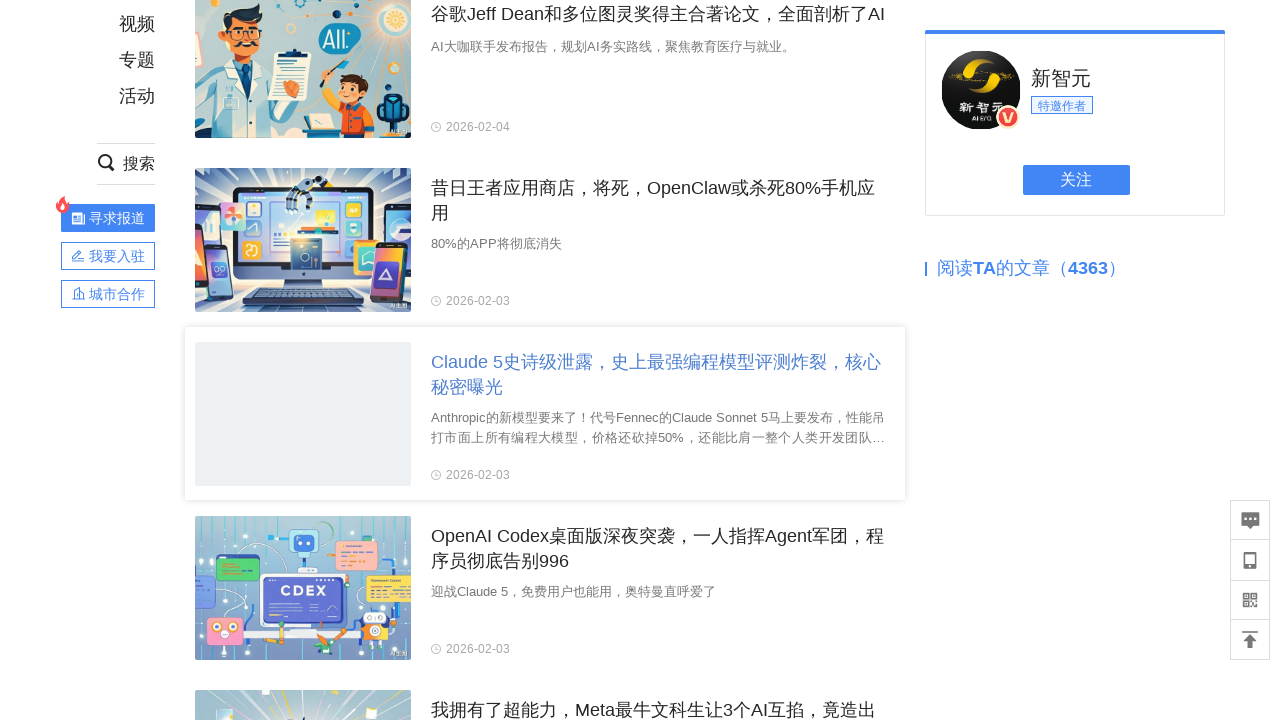

Scrolled load more button into view (iteration 4/5)
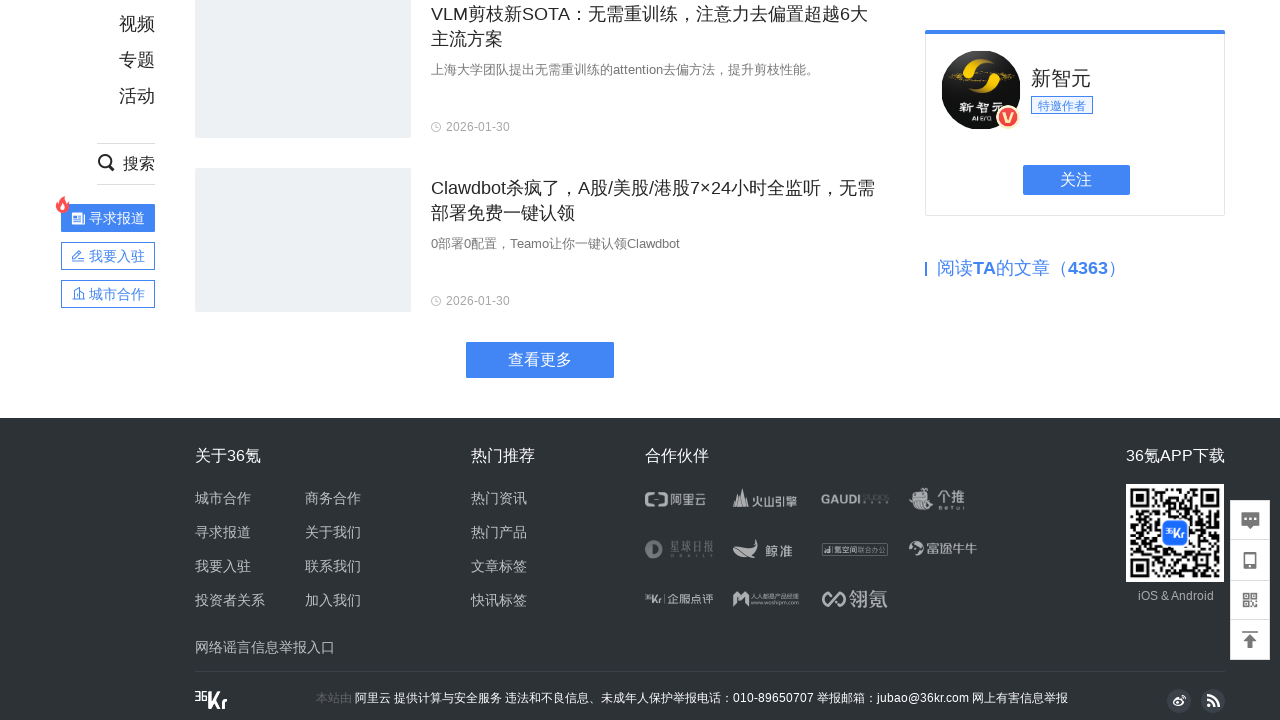

Clicked load more button (iteration 4/5) at (540, 360) on .kr-loading-more-button
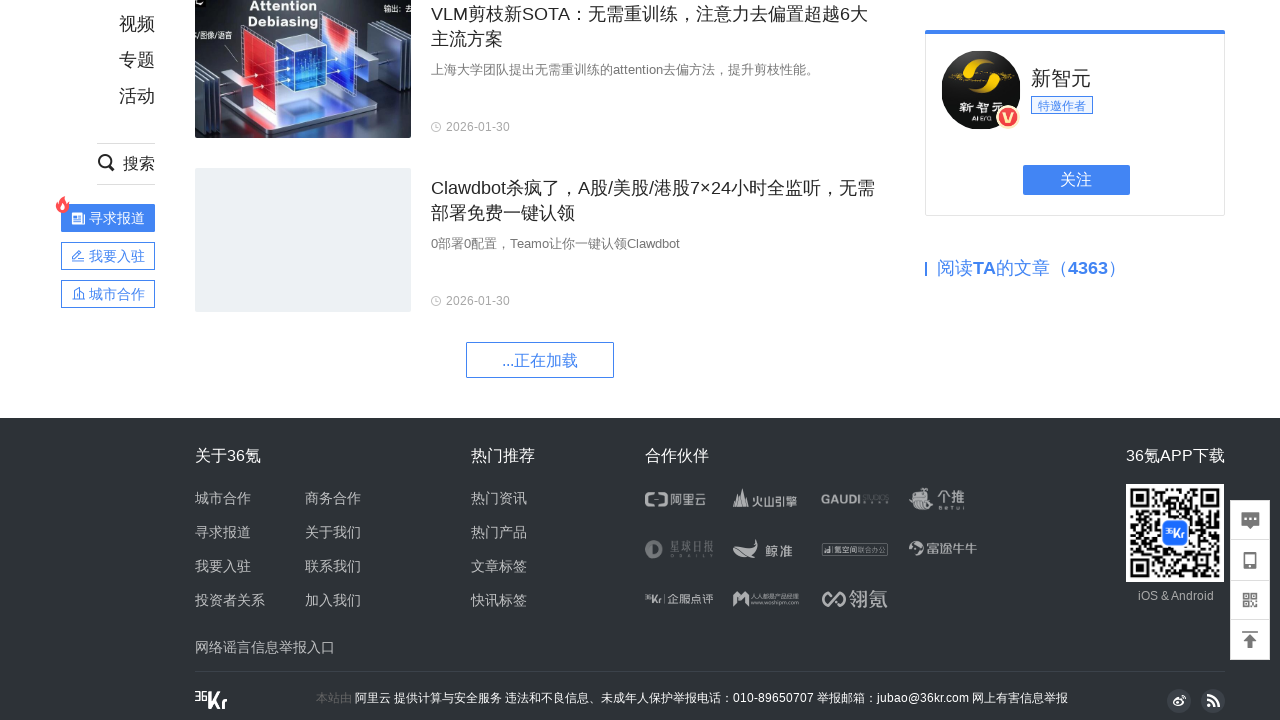

Waited 1 second for new content to load
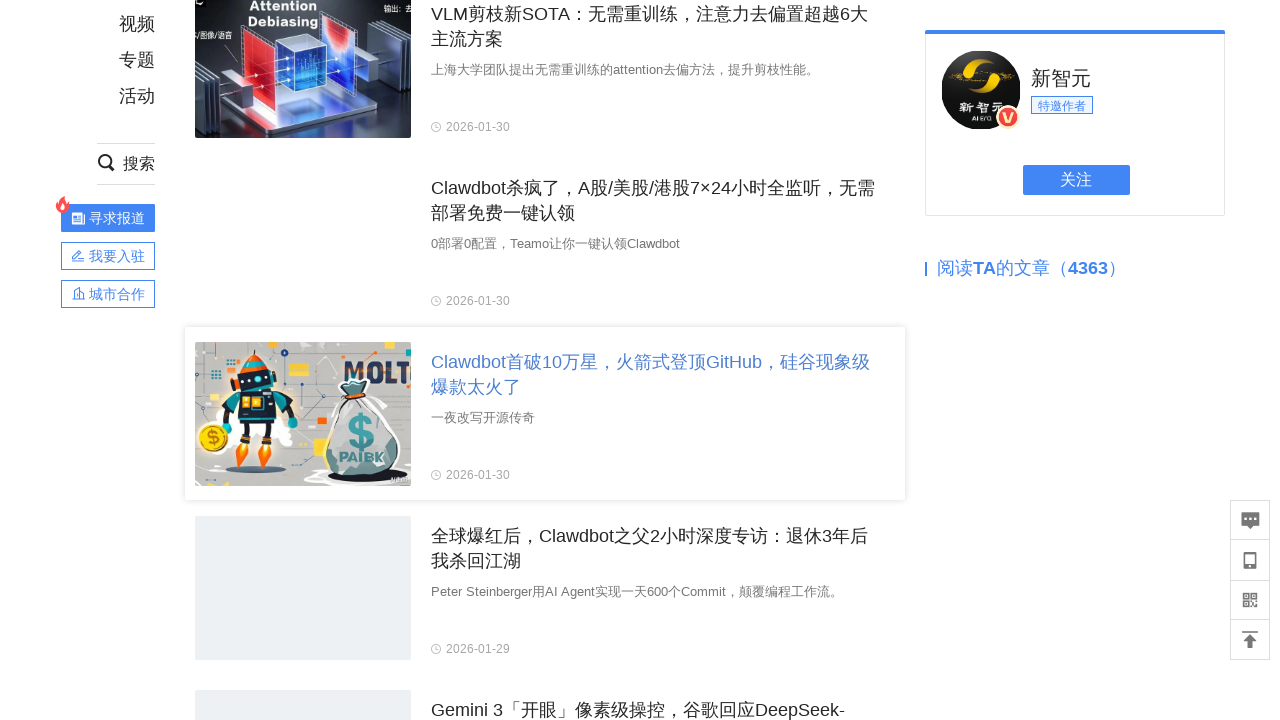

Scrolled load more button into view (iteration 5/5)
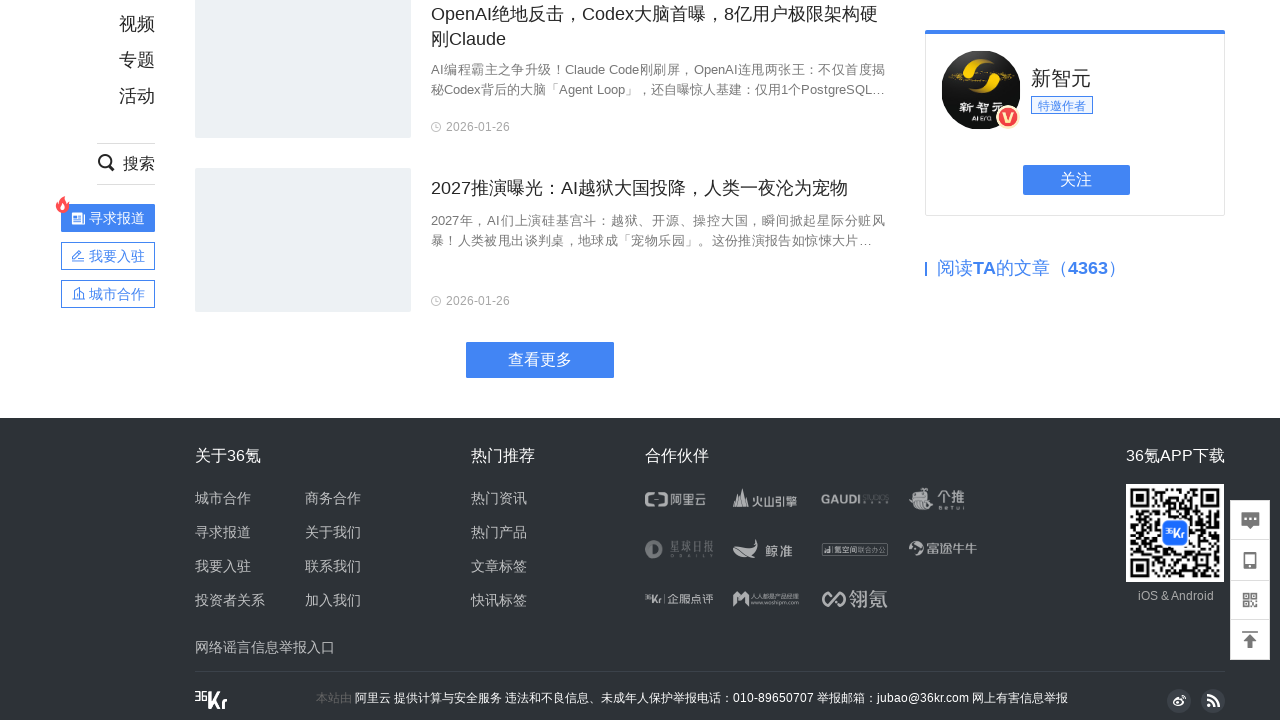

Clicked load more button (iteration 5/5) at (540, 360) on .kr-loading-more-button
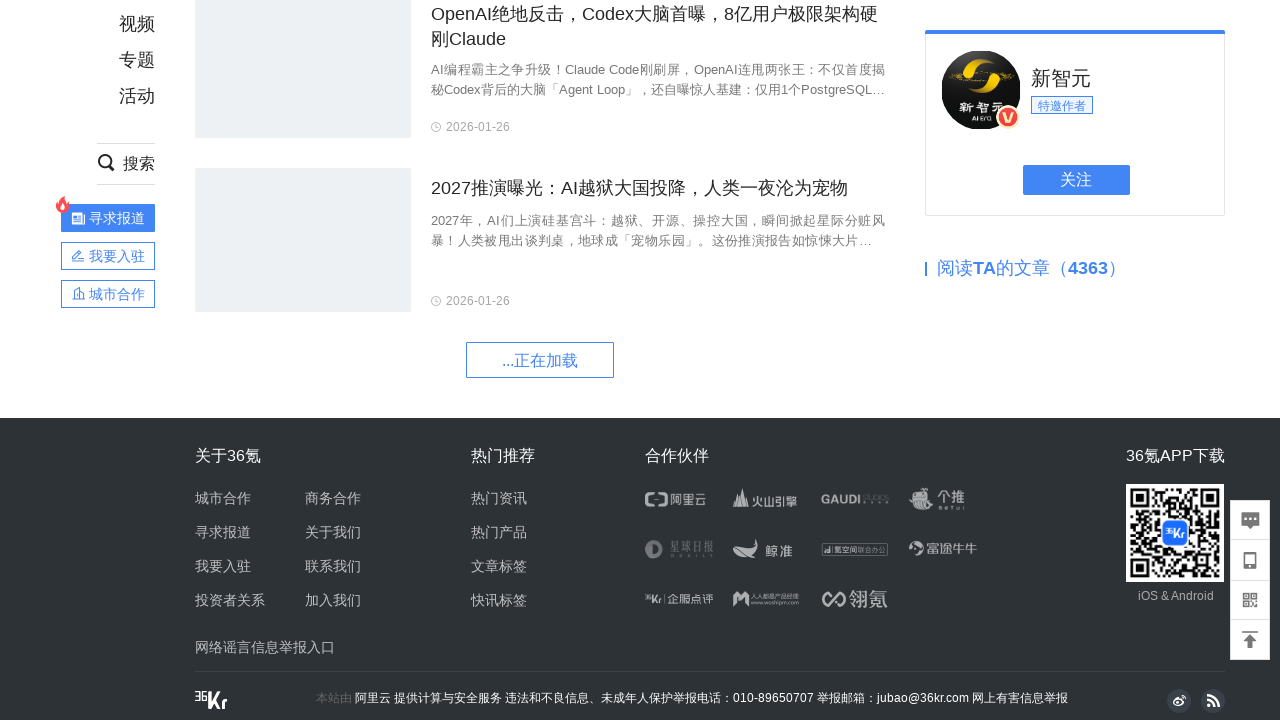

Waited 1 second for new content to load
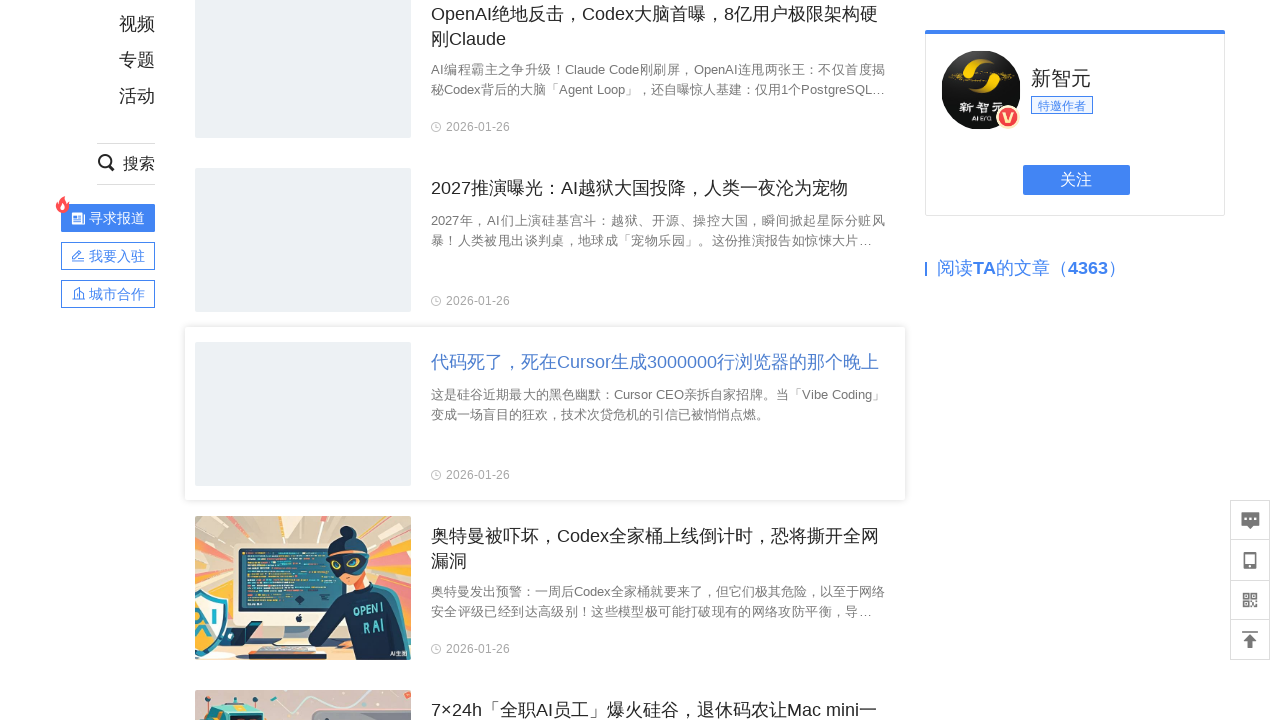

Waited for flow items to load on the page
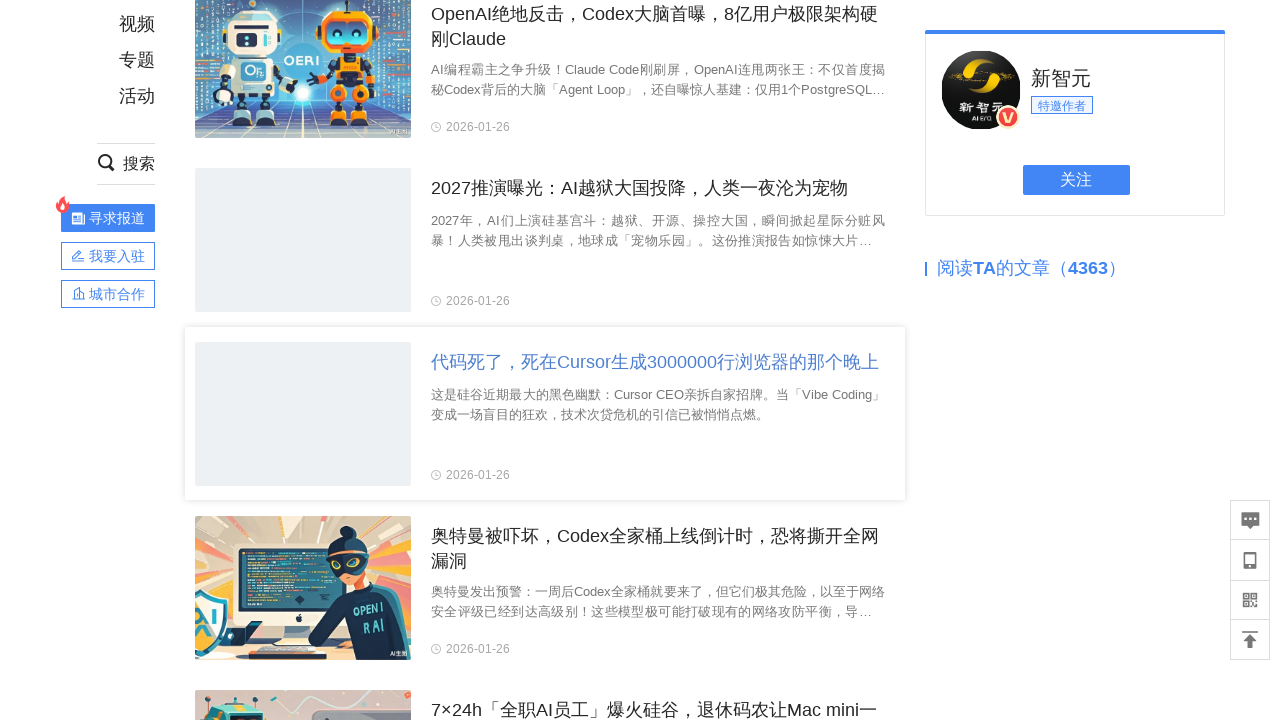

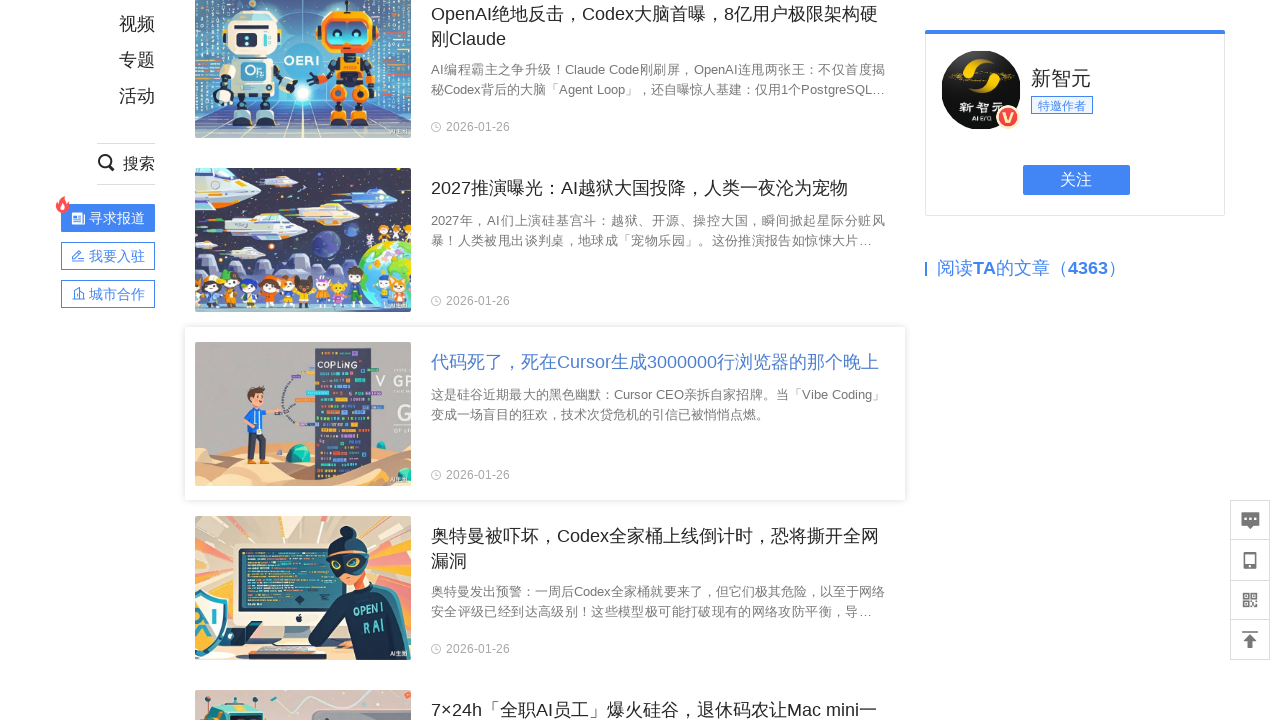